Tests alert handling functionality by triggering different alert types and interacting with them

Starting URL: https://rahulshettyacademy.com/AutomationPractice/

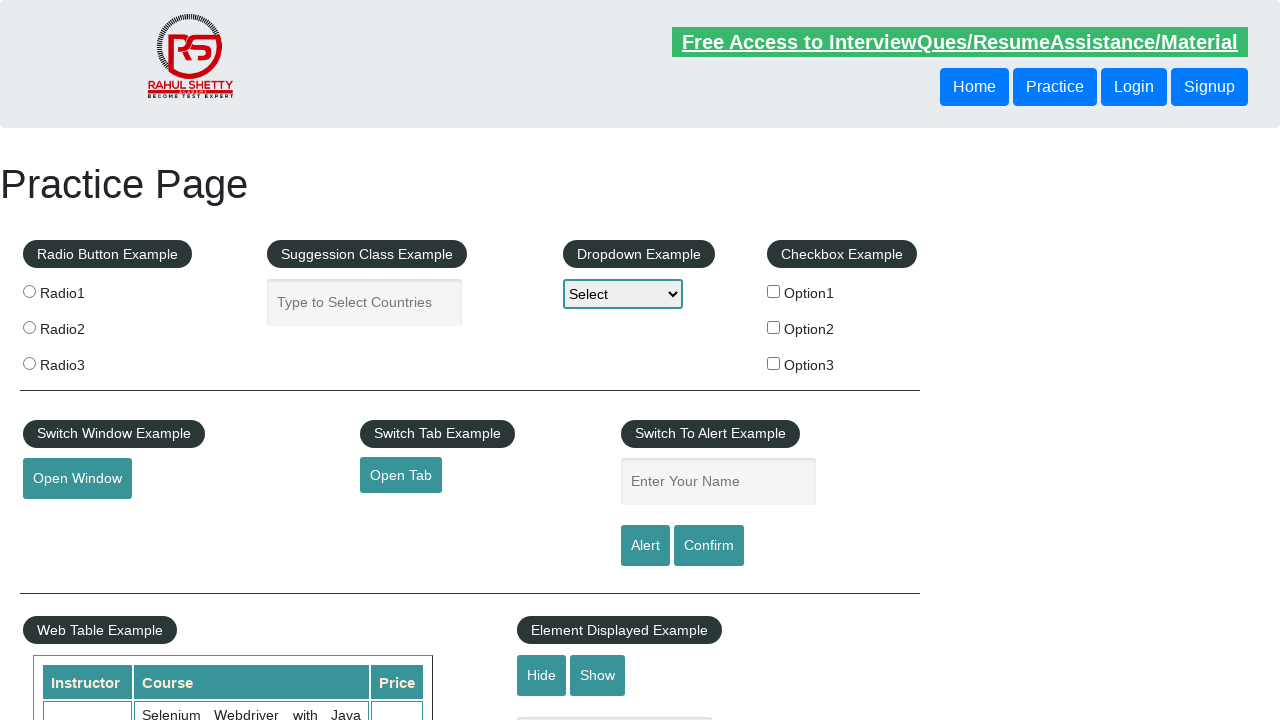

Filled name input field with 'Orhan' on input#name
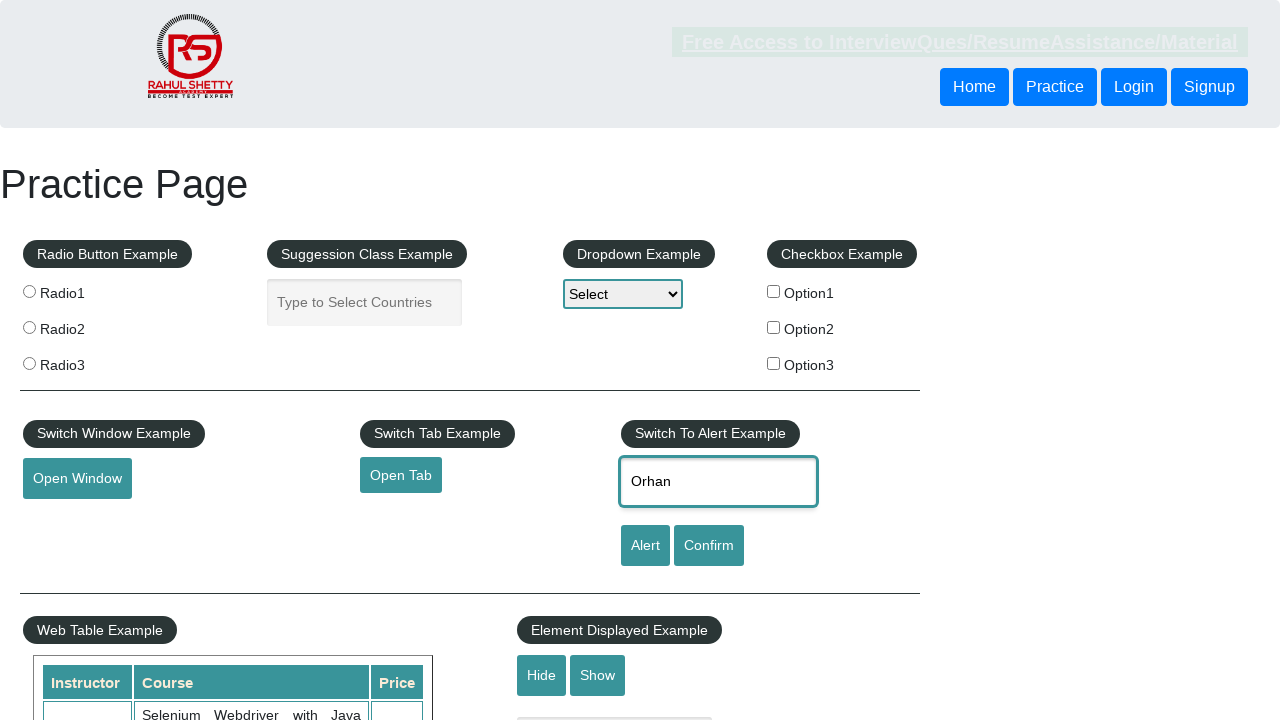

Set up dialog handler to accept alerts
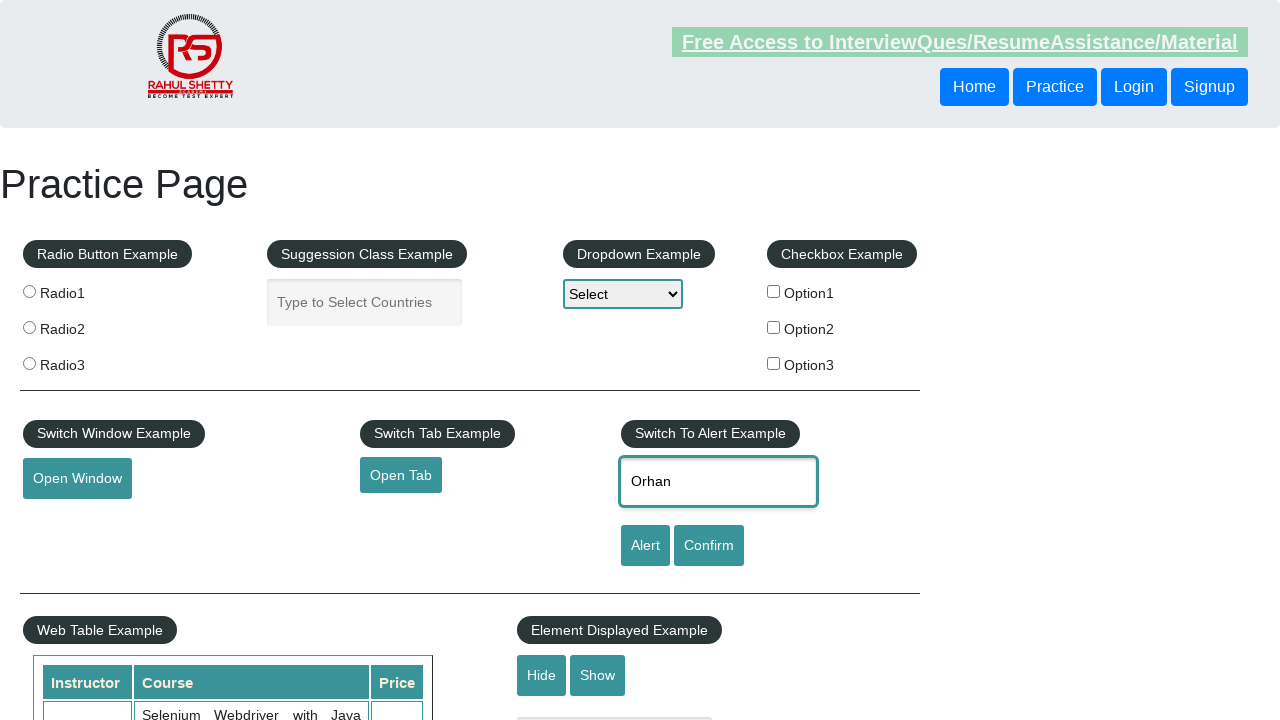

Clicked alert button and accepted the alert dialog at (645, 546) on #alertbtn
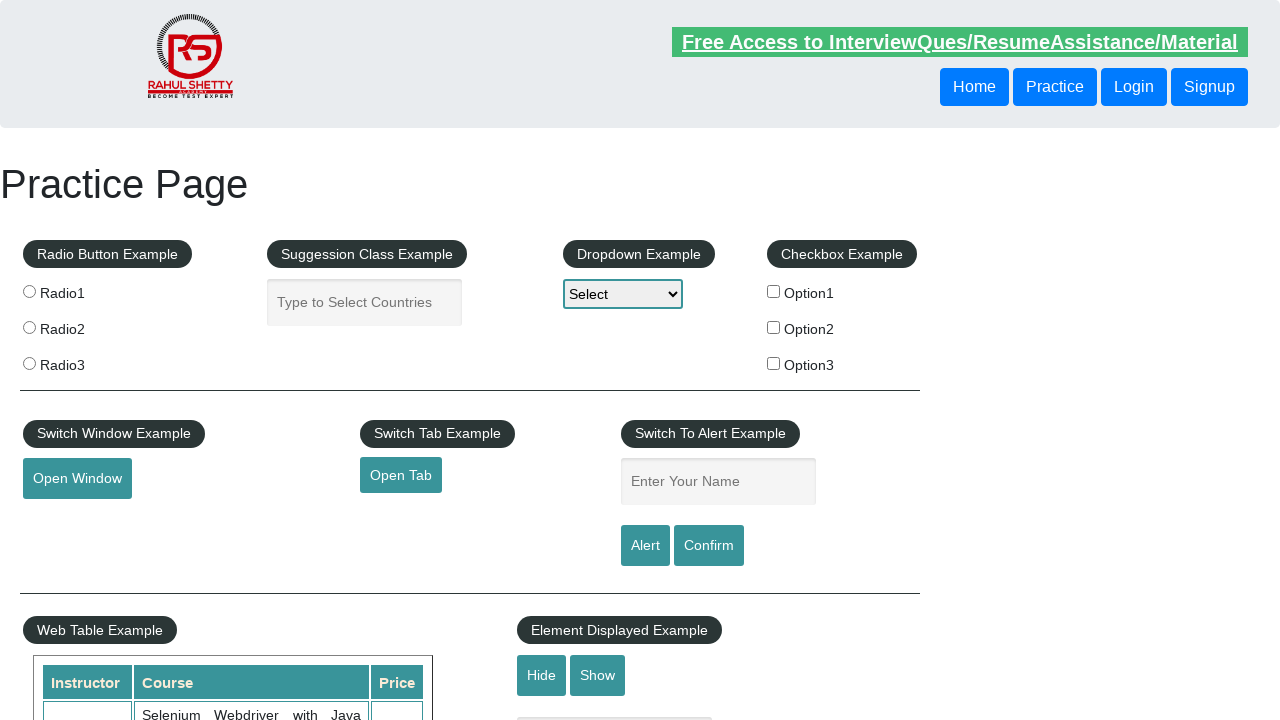

Set up dialog handler to dismiss confirm dialogs
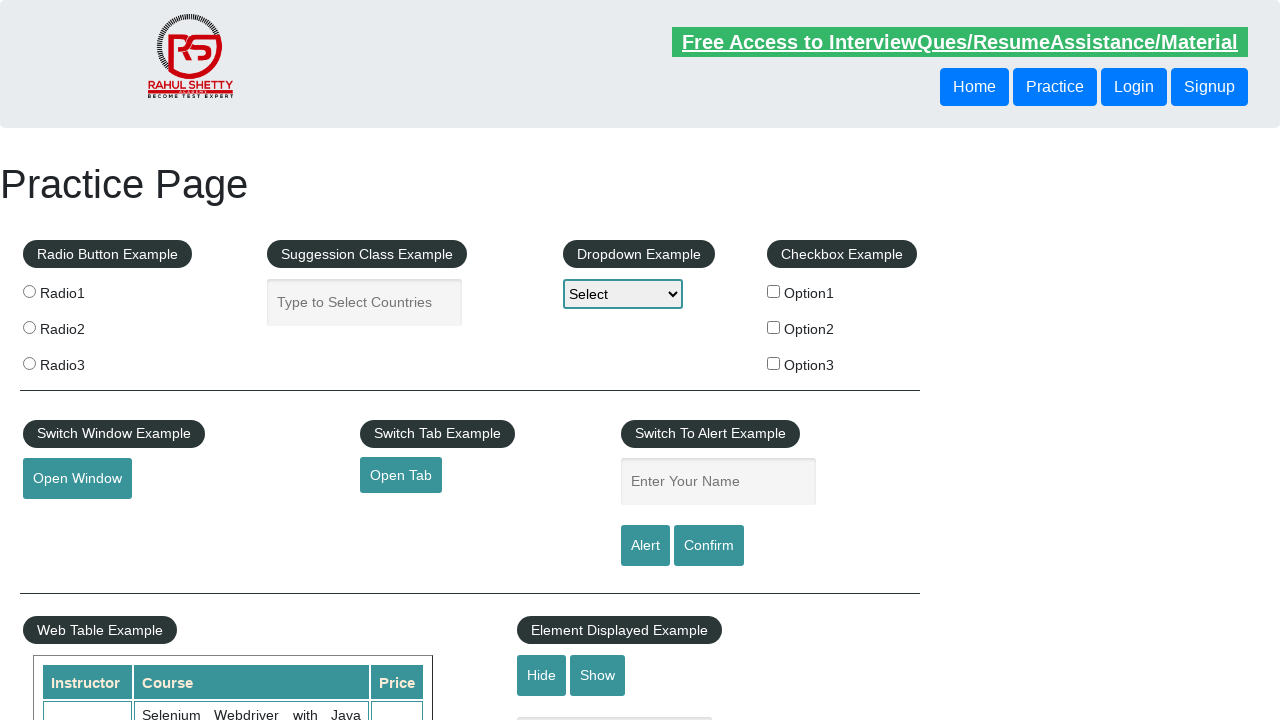

Clicked confirm button and dismissed the confirm dialog at (709, 546) on #confirmbtn
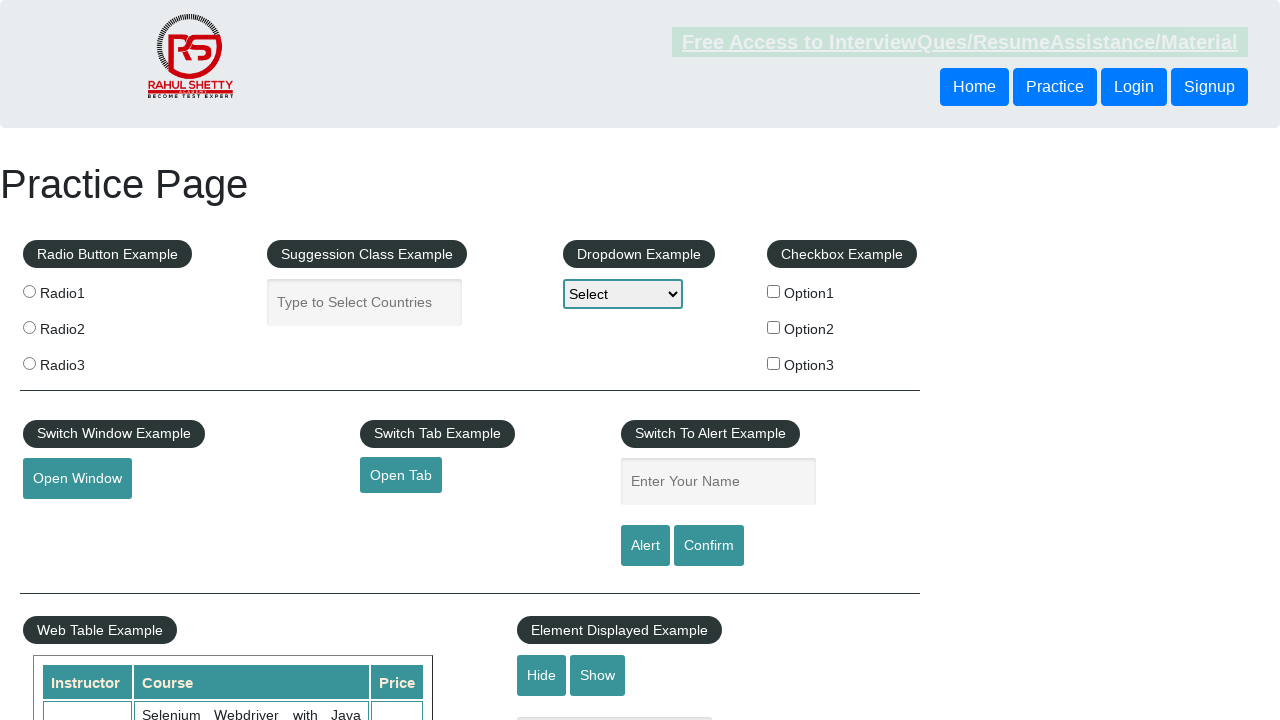

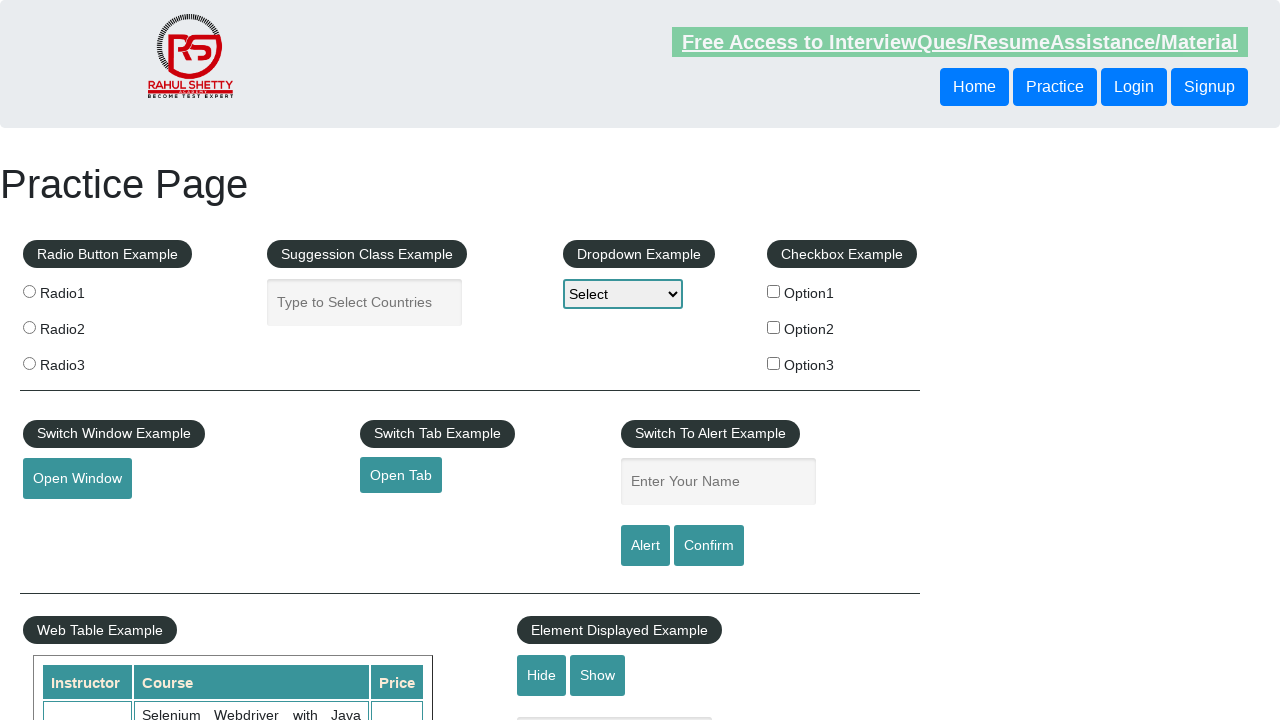